Tests that a new apple spawns after the snake eats one

Starting URL: https://kissmartin.github.io/Snake_Project/

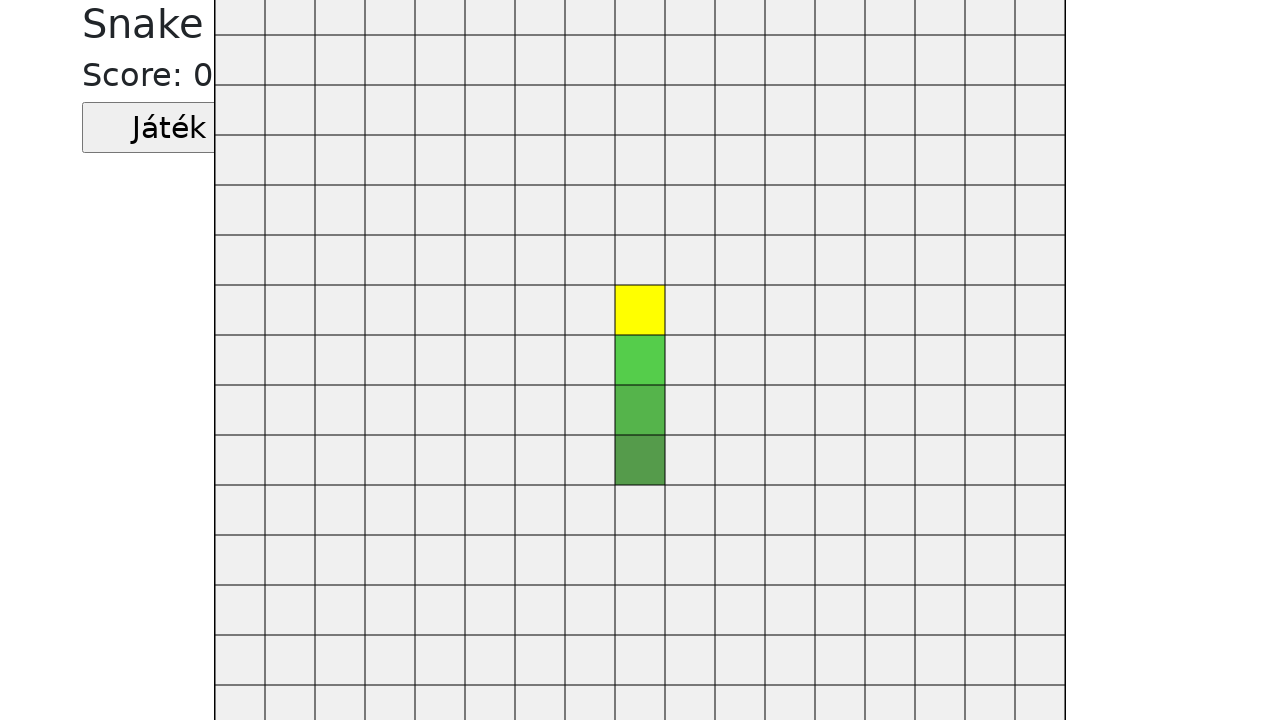

Clicked start button to begin the game at (169, 128) on .jatekGomb
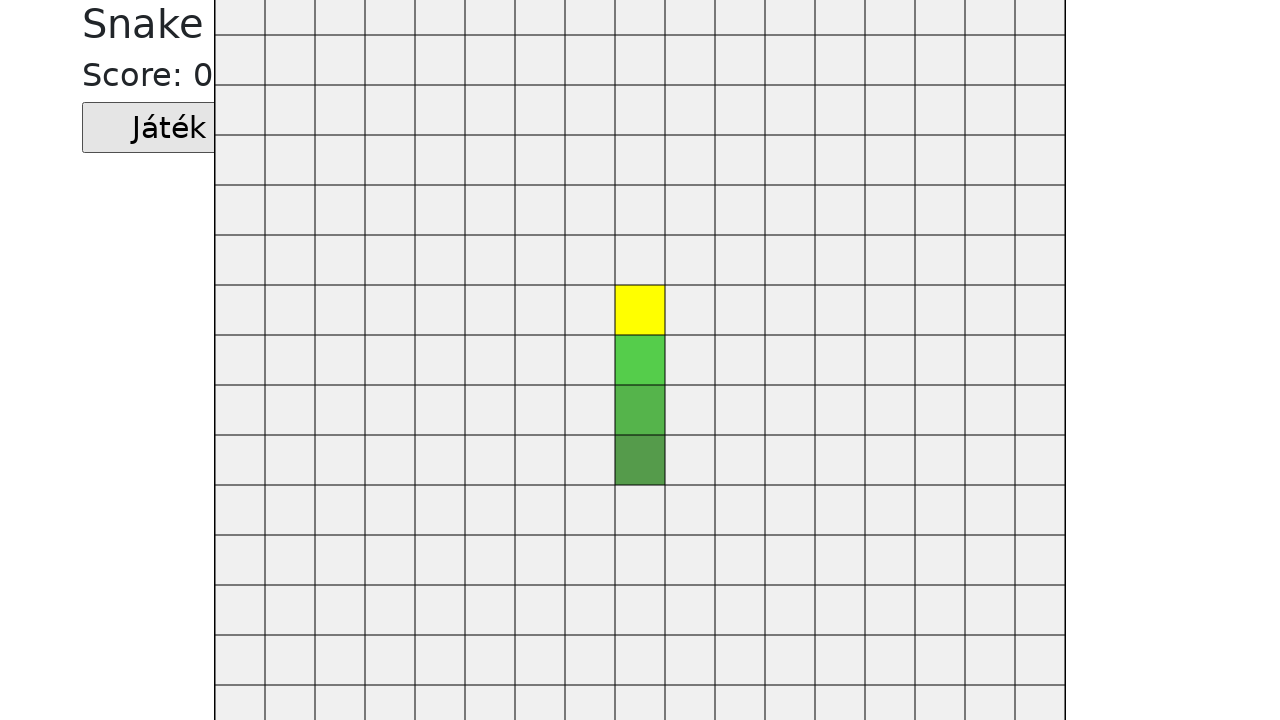

Cleared default apple from canvas
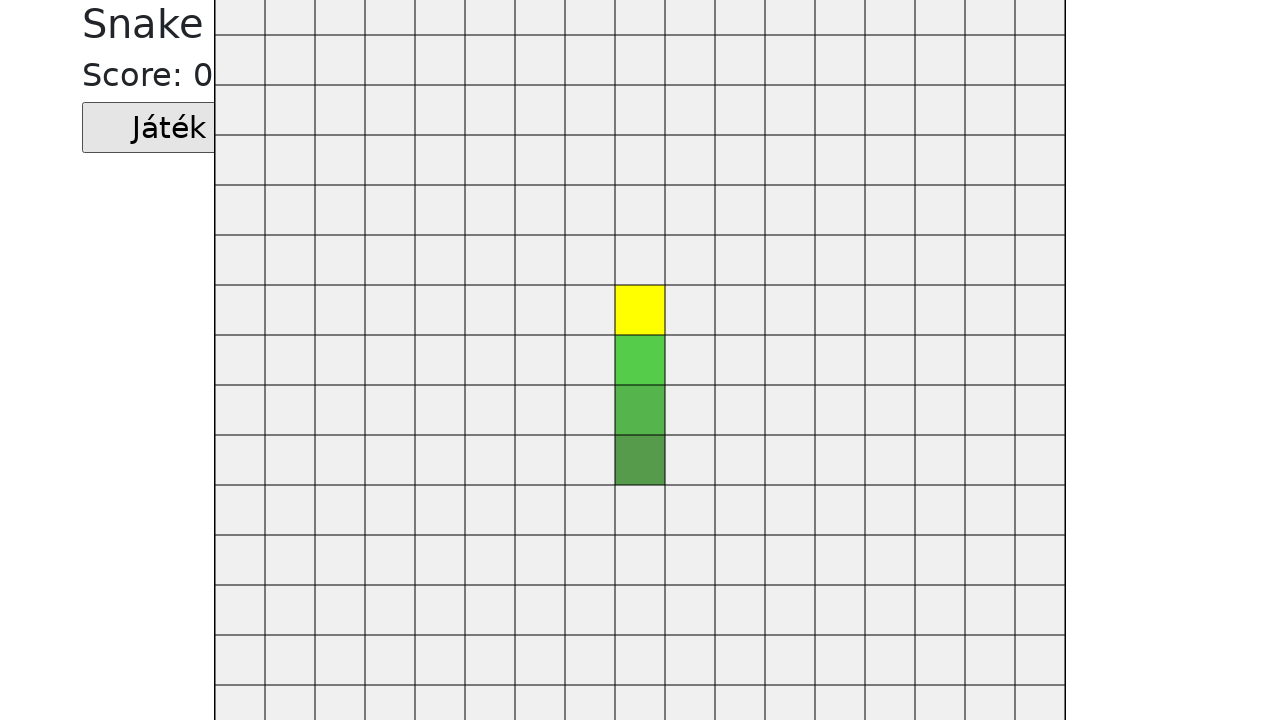

Generated new apple at position [400, 250]
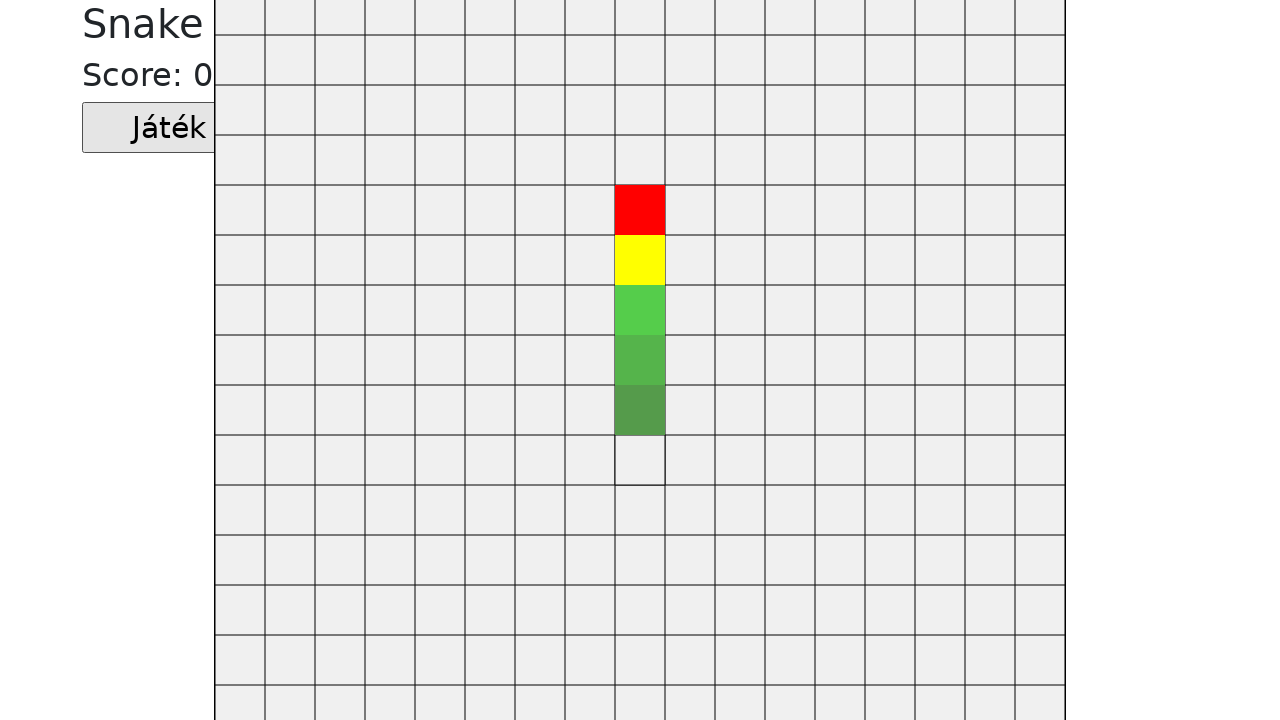

Waited for snake to eat the apple
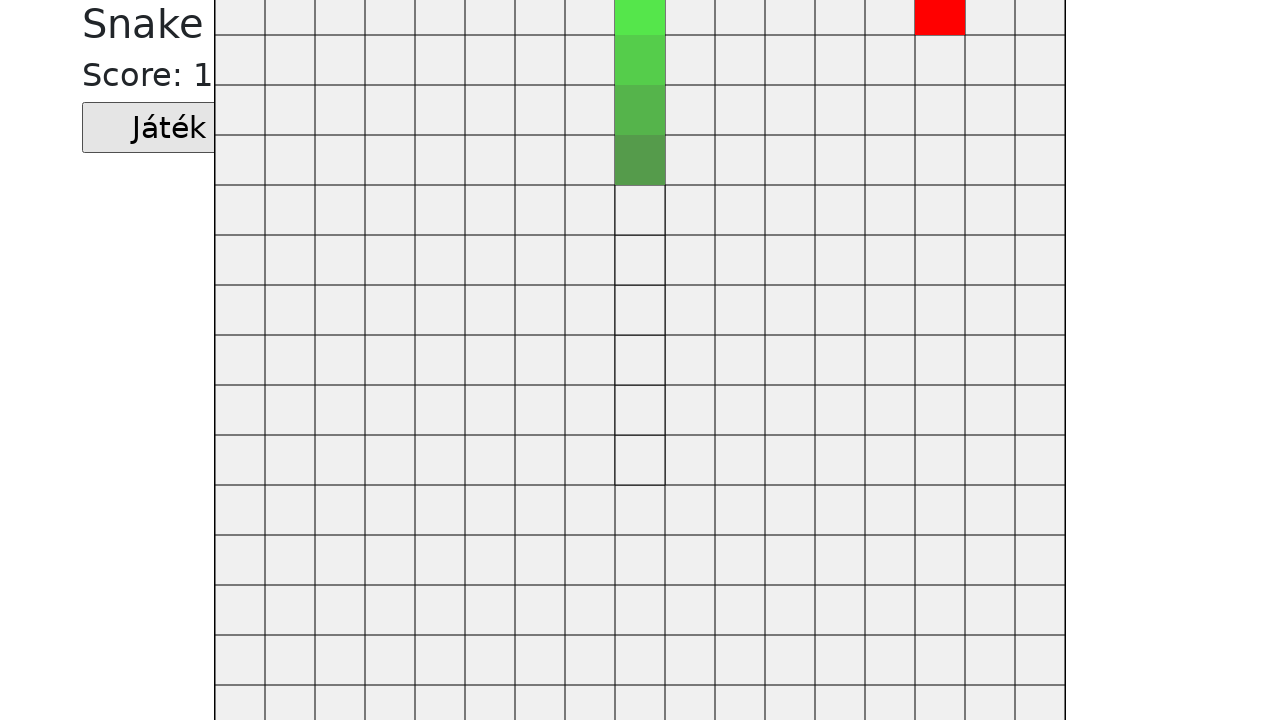

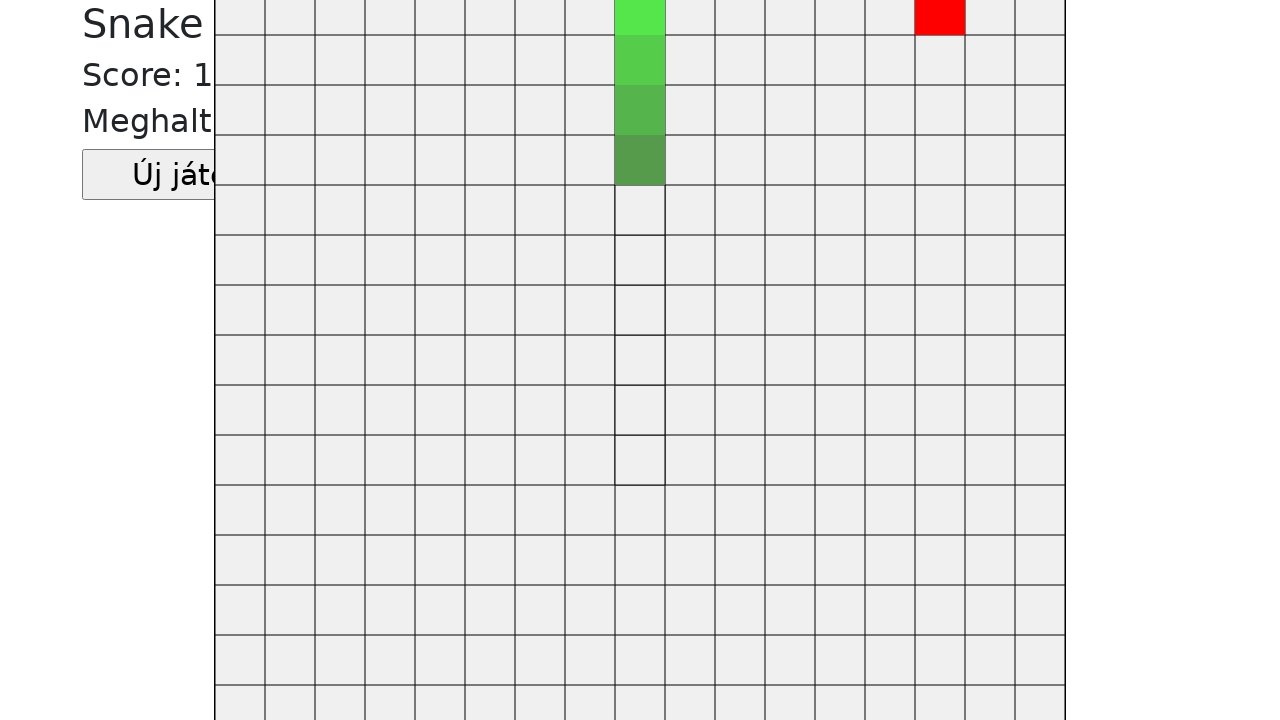